Tests dismissing a JavaScript confirm dialog and verifies the cancel result message is displayed

Starting URL: https://demoqa.com/alerts

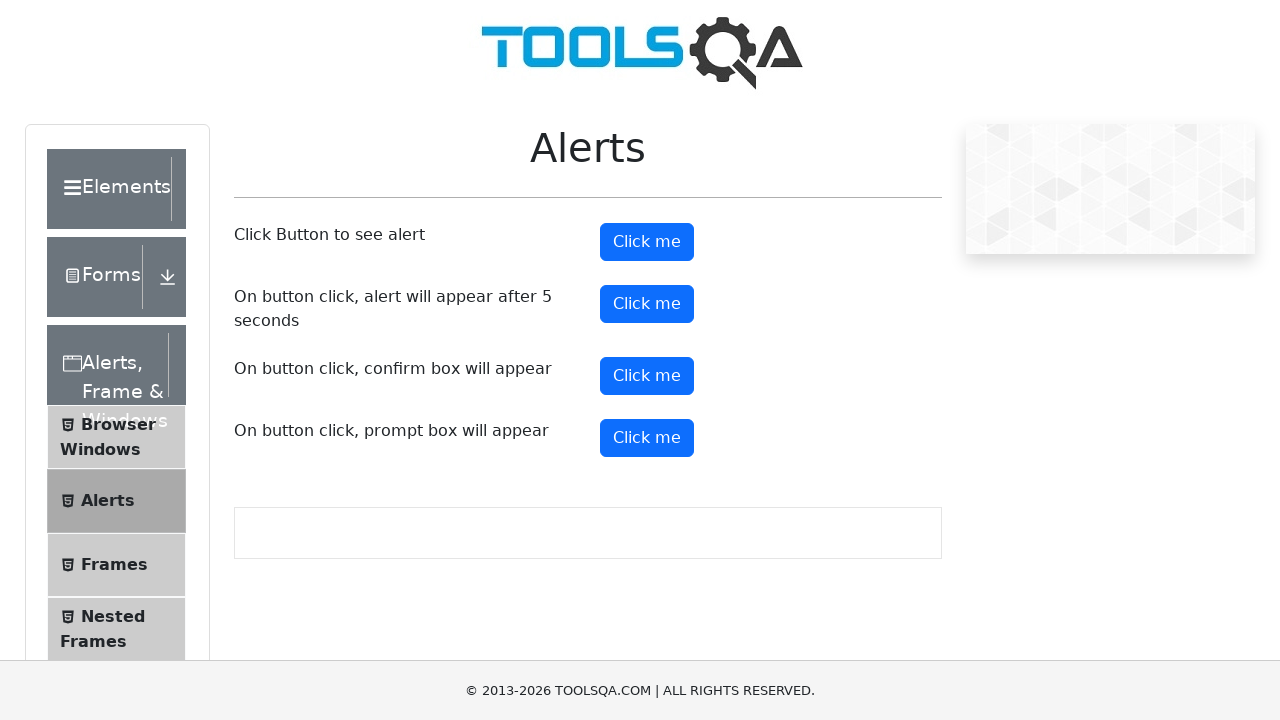

Set up dialog handler to dismiss confirm dialogs
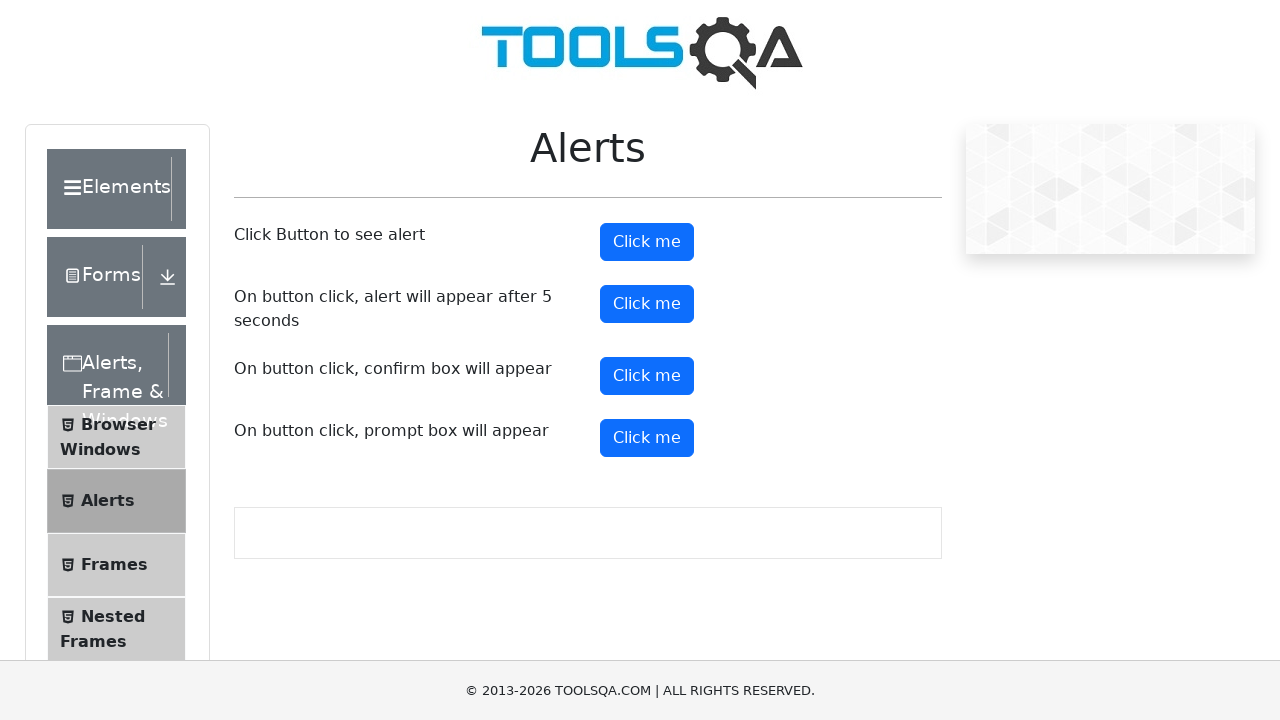

Clicked confirm button to trigger JavaScript confirm dialog at (647, 376) on #confirmButton
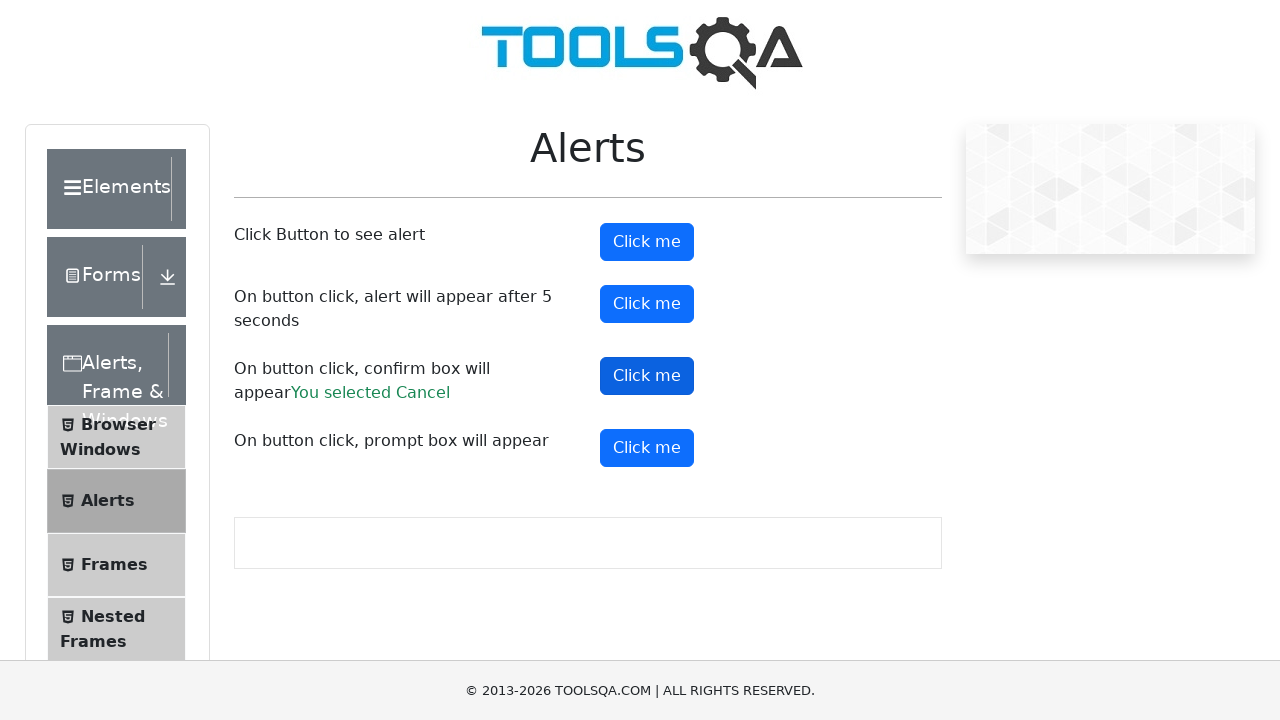

Confirm result element loaded after dismissing dialog
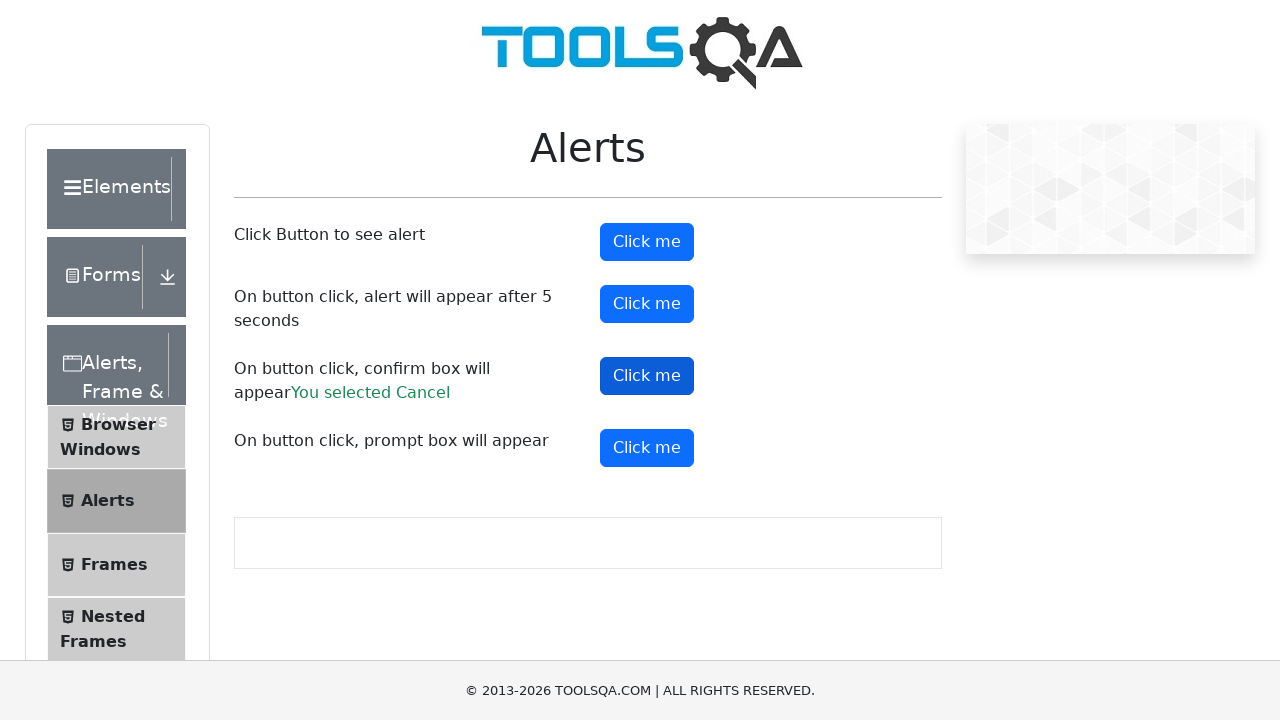

Retrieved confirm result text: 'You selected Cancel'
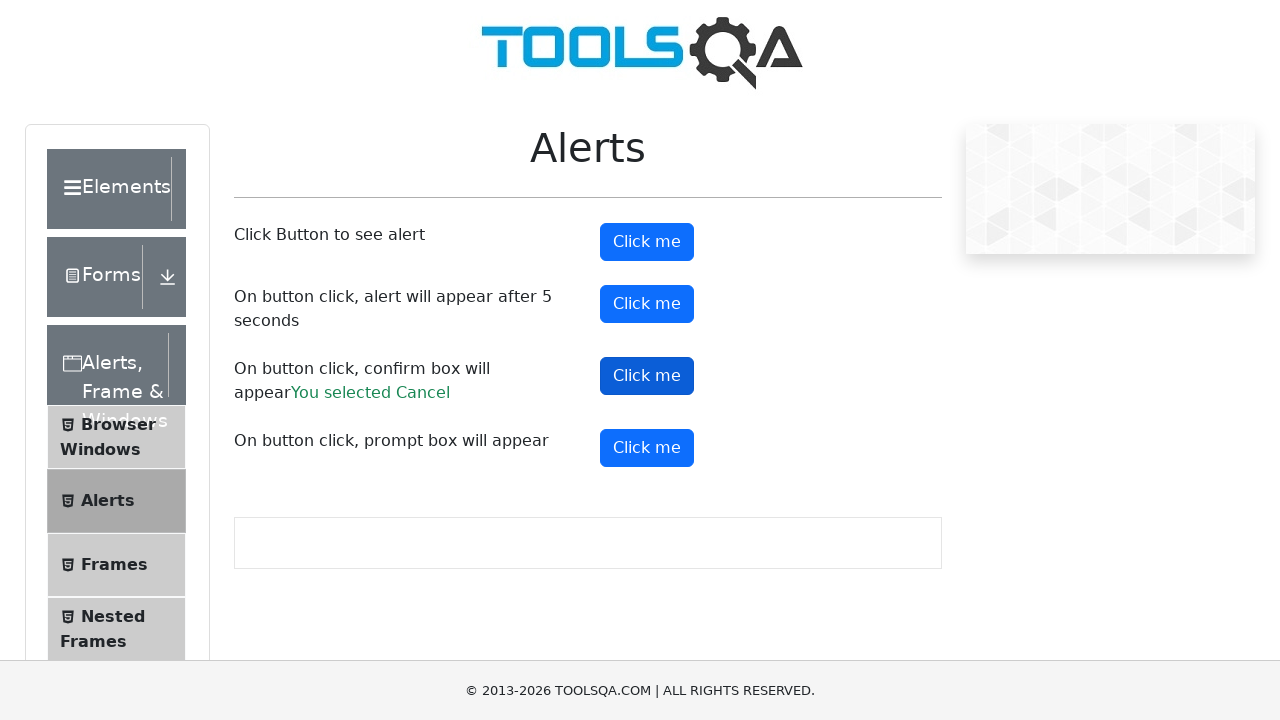

Verified cancel result message is displayed correctly
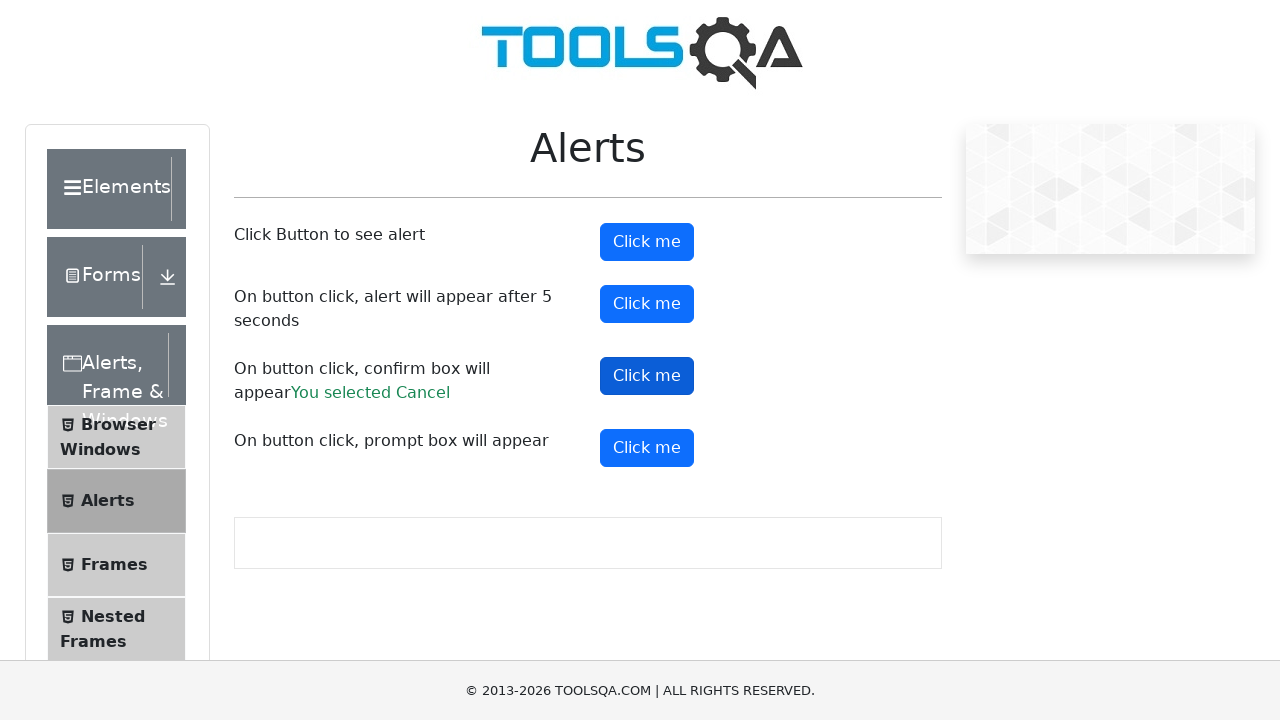

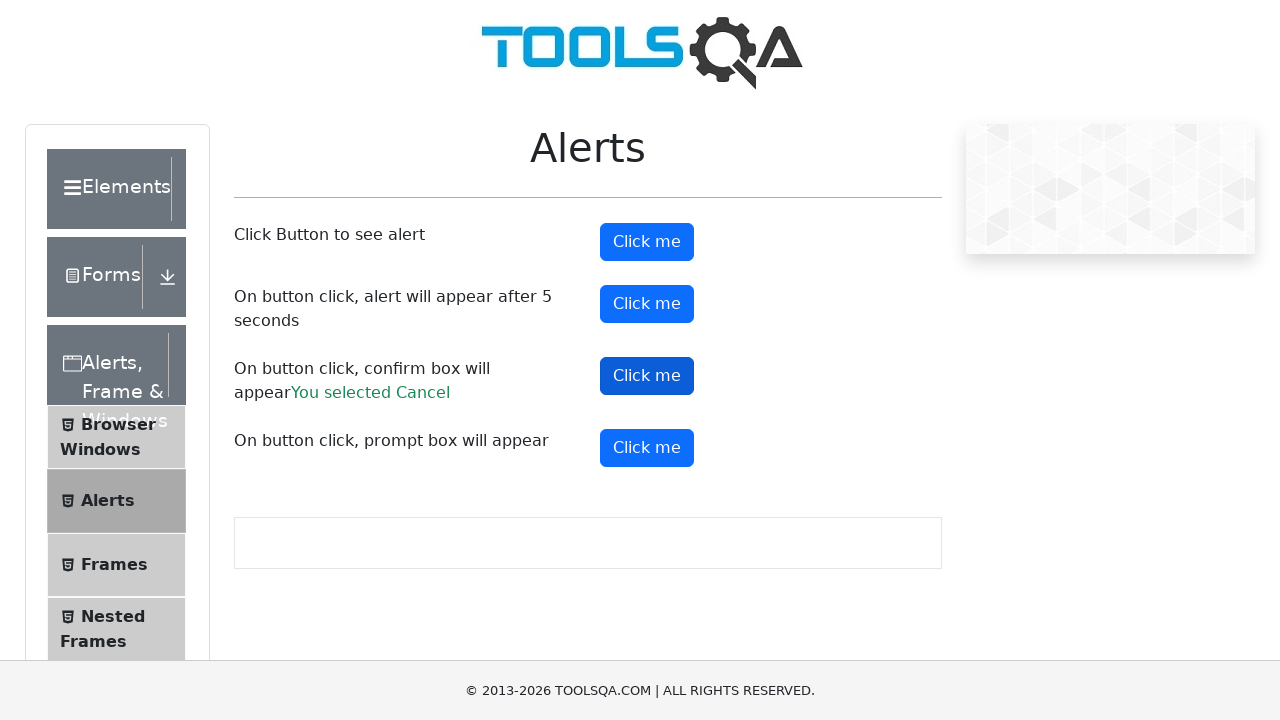